Tests navigation to the Context Menu page by clicking on the "Context Menu" link and verifying the page header text matches "Context Menu"

Starting URL: https://the-internet.herokuapp.com/

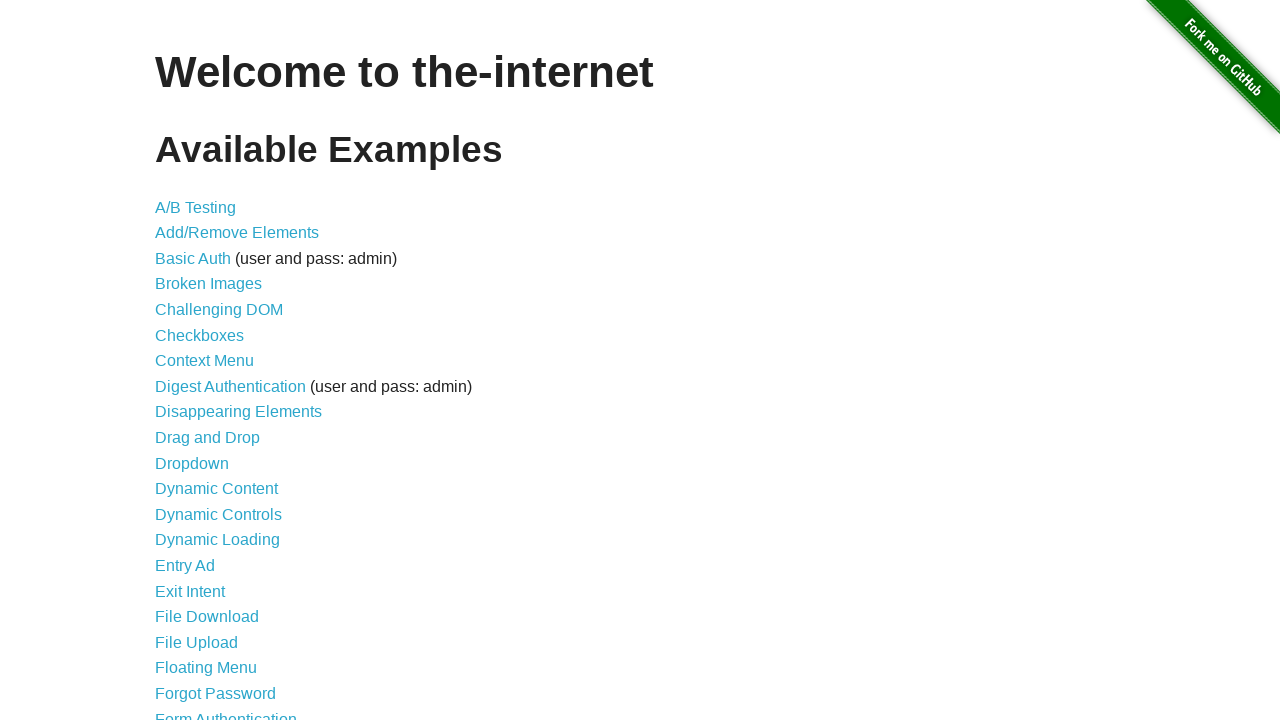

Navigated to the-internet.herokuapp.com home page
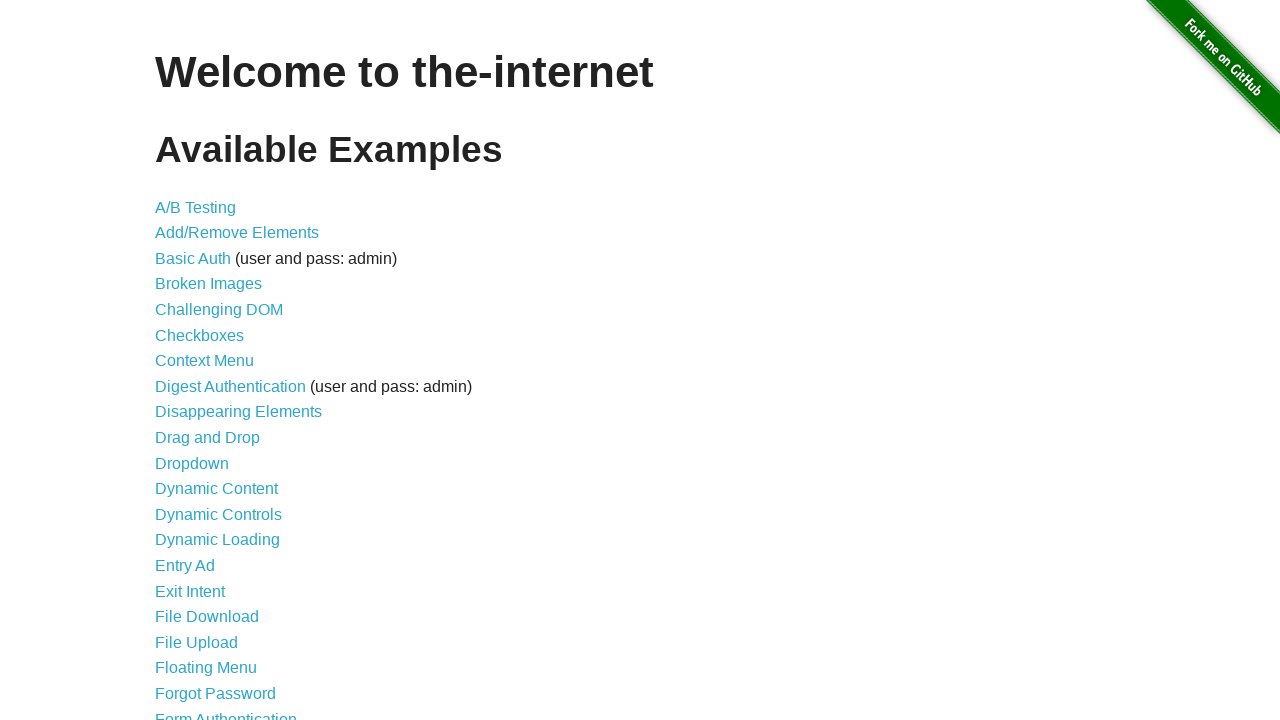

Clicked on the 'Context Menu' link at (204, 361) on text=Context Menu
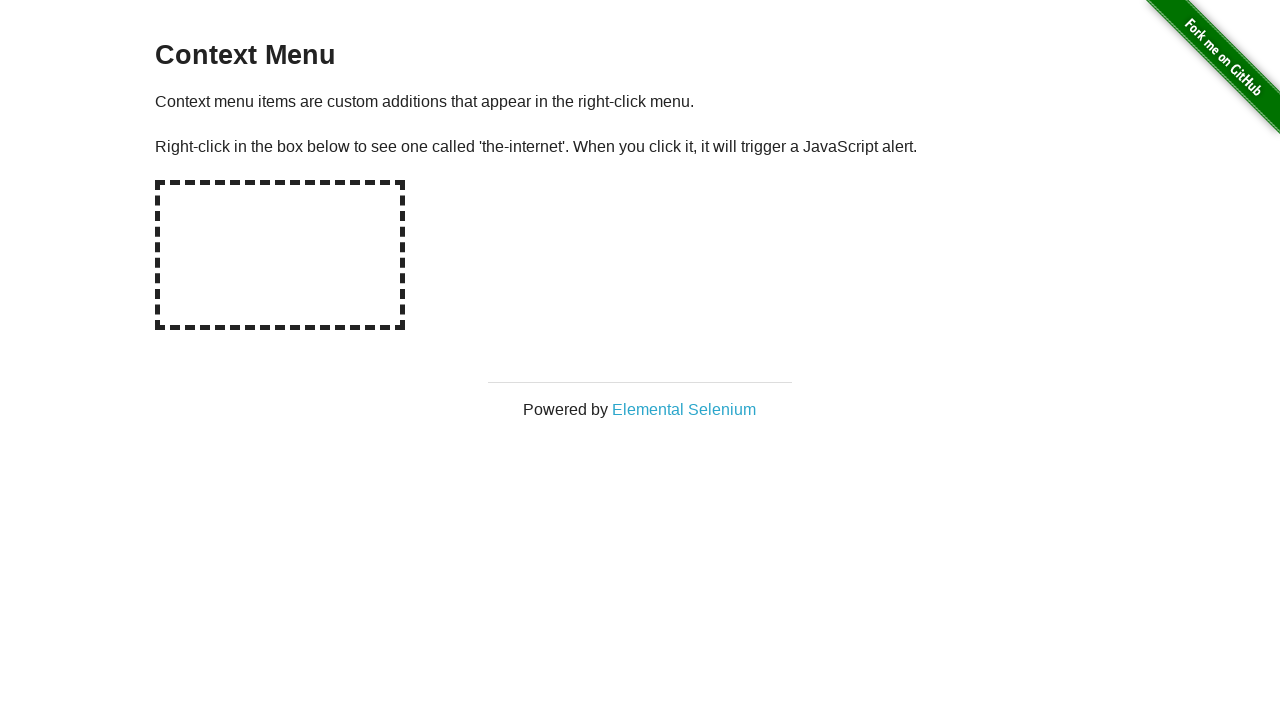

Context Menu page loaded and h3 header appeared
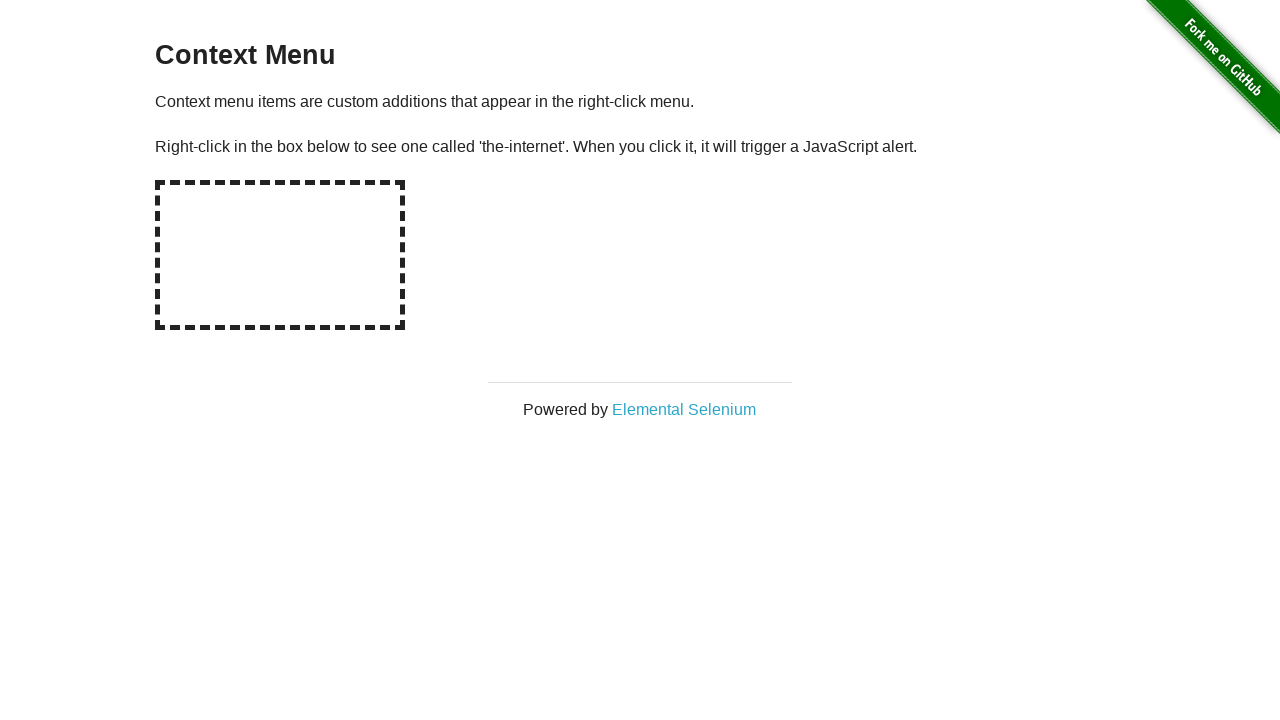

Retrieved h3 header text content
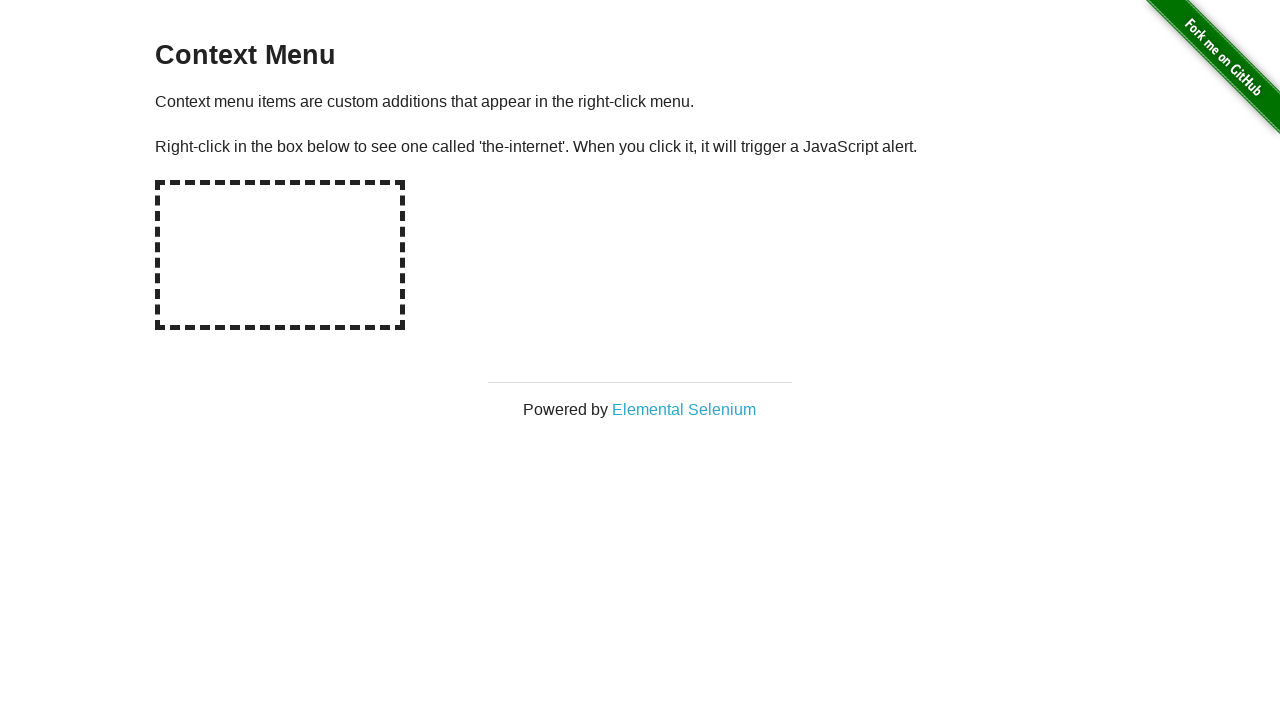

Verified page header text matches 'Context Menu'
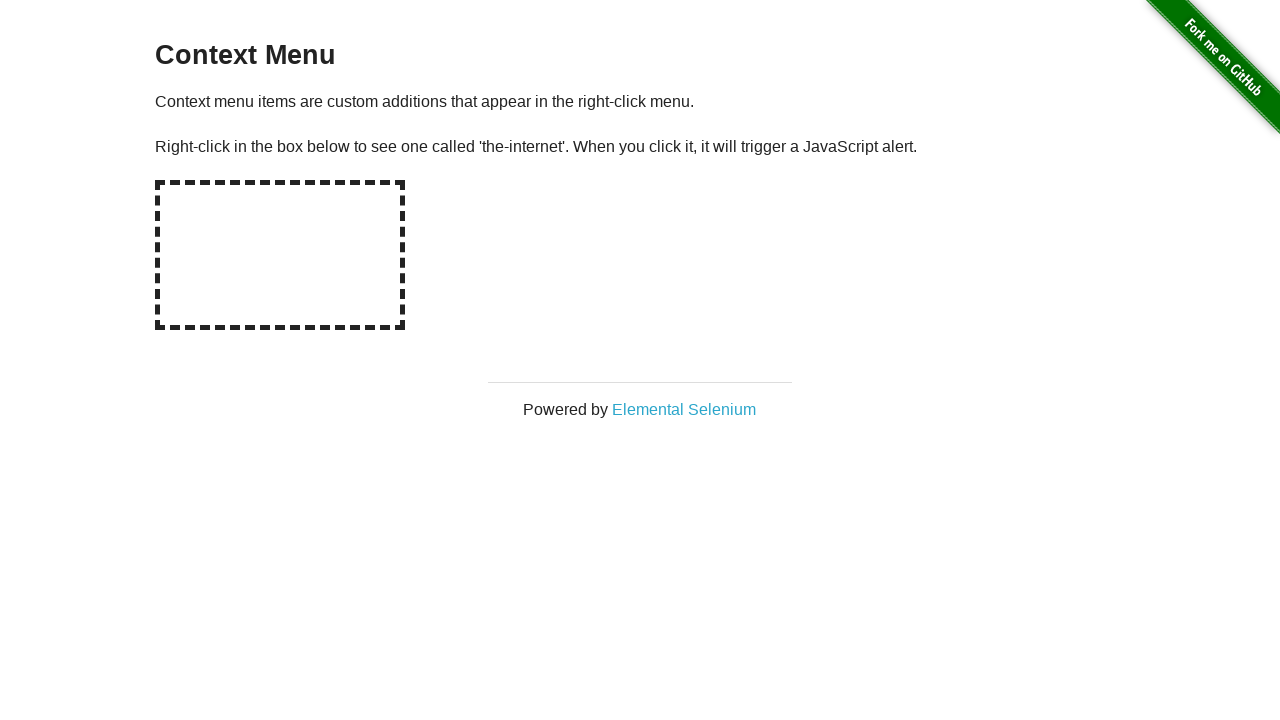

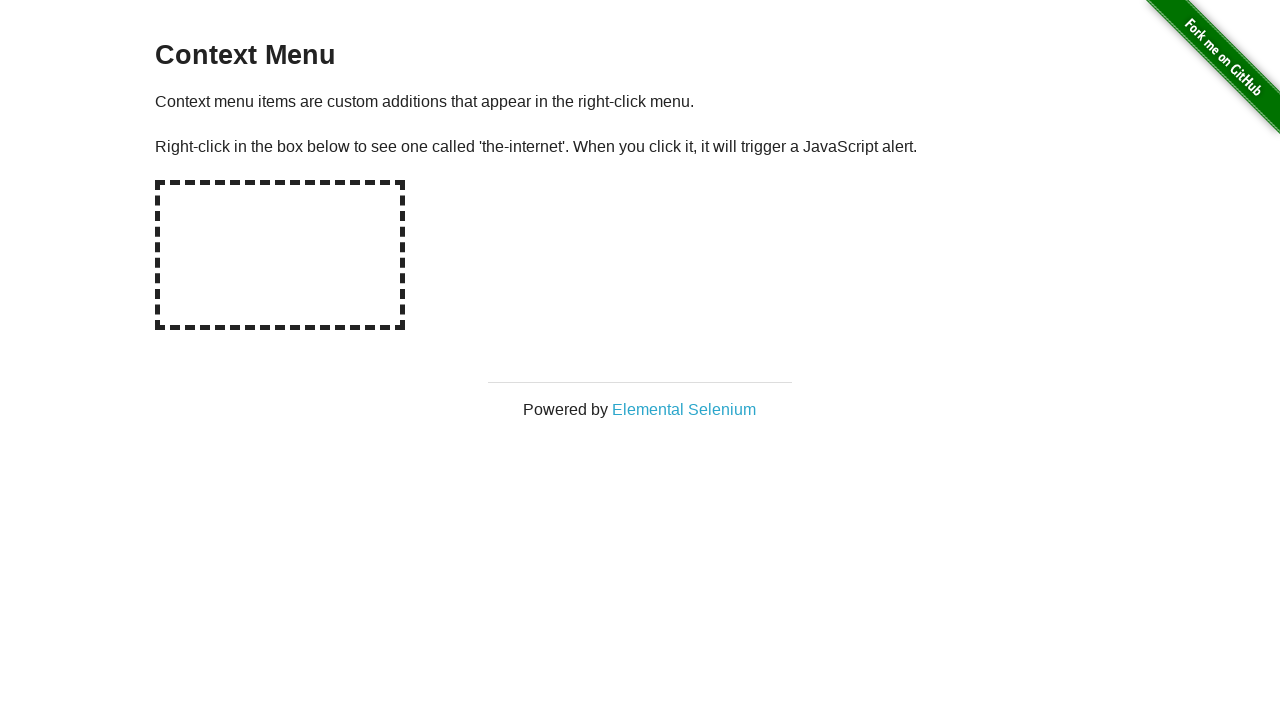